Tests JavaScript alert handling by clicking a button that triggers an alert and accepting it

Starting URL: https://the-internet.herokuapp.com/javascript_alerts

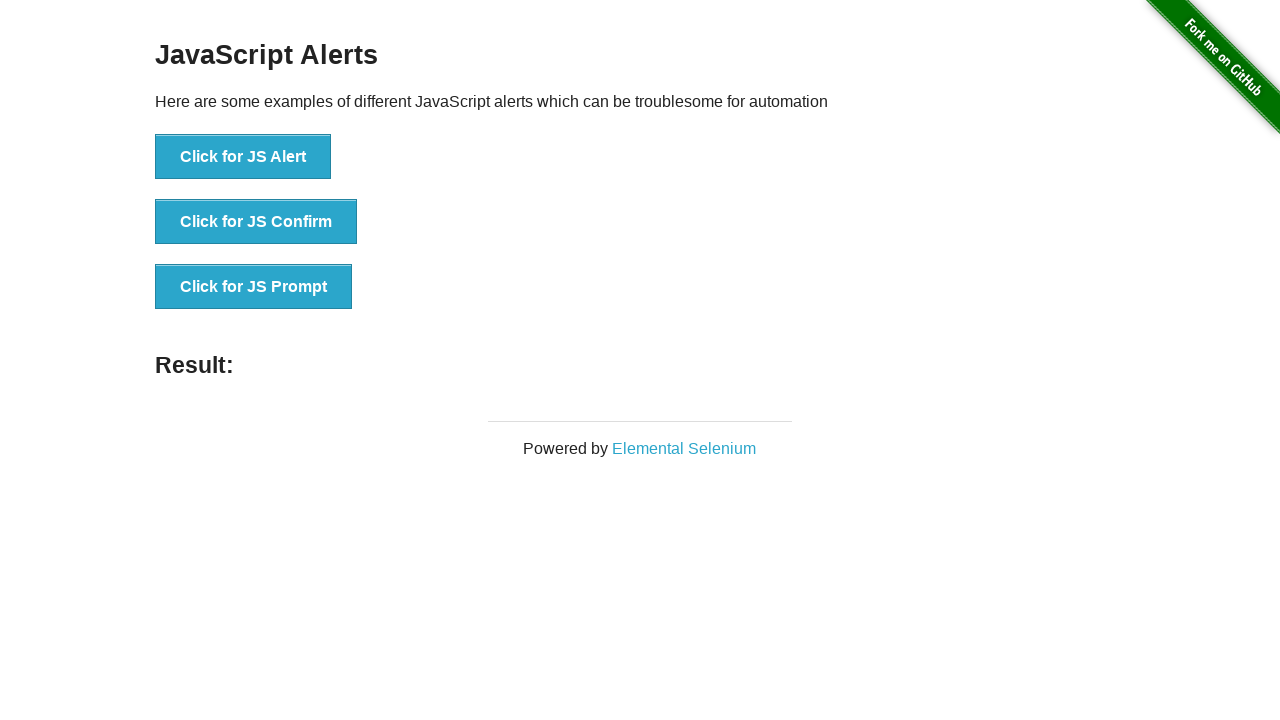

Clicked the JS Alert button to trigger JavaScript alert at (243, 157) on xpath=//button[contains(text(),'JS Alert')]
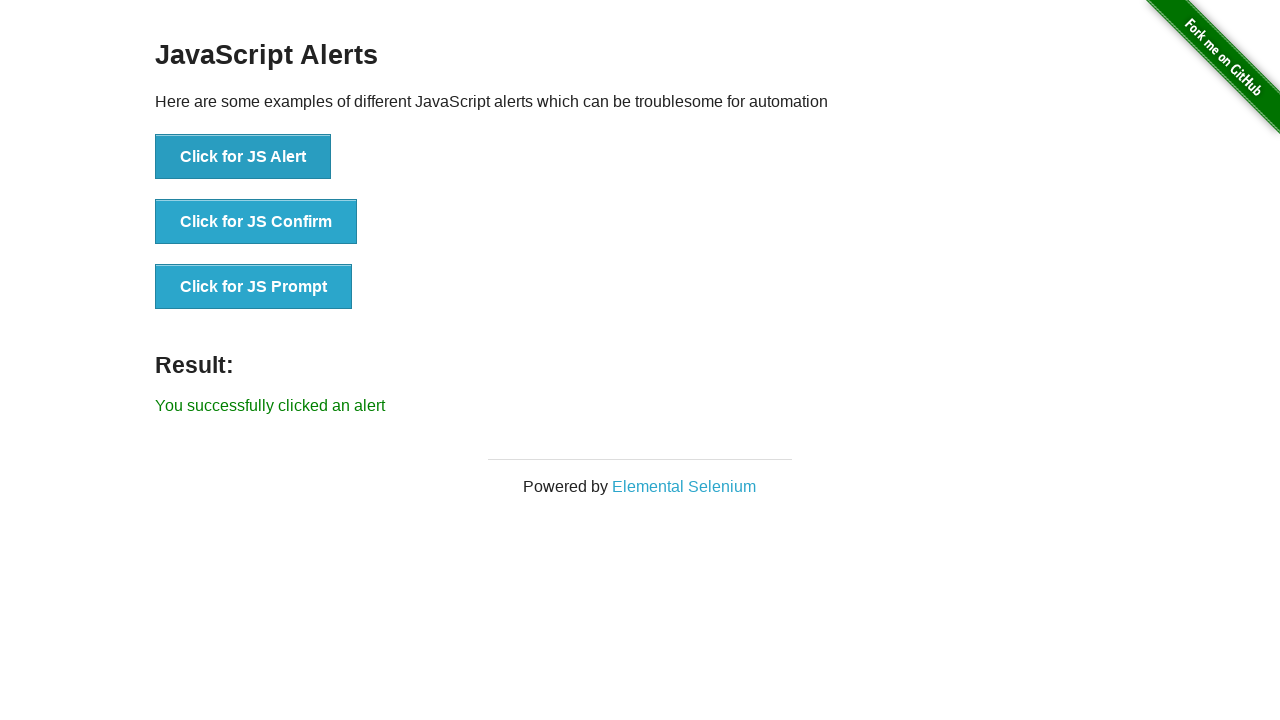

Set up dialog handler to accept the alert
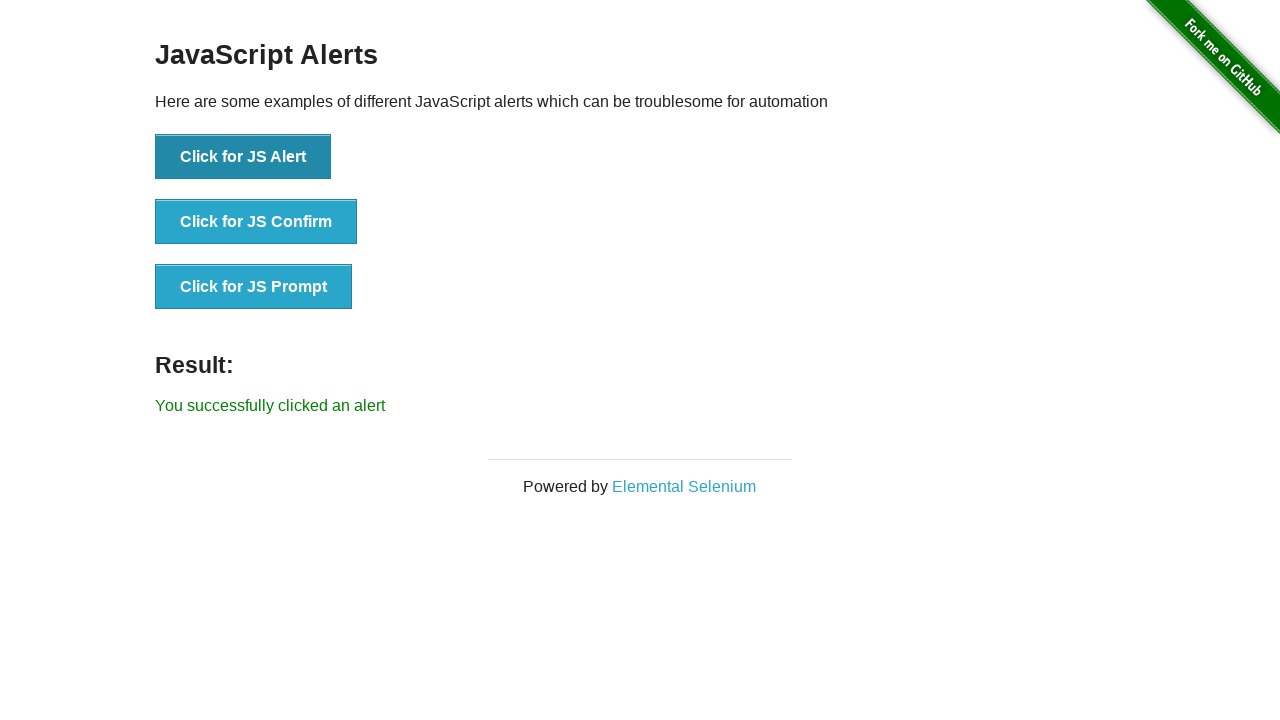

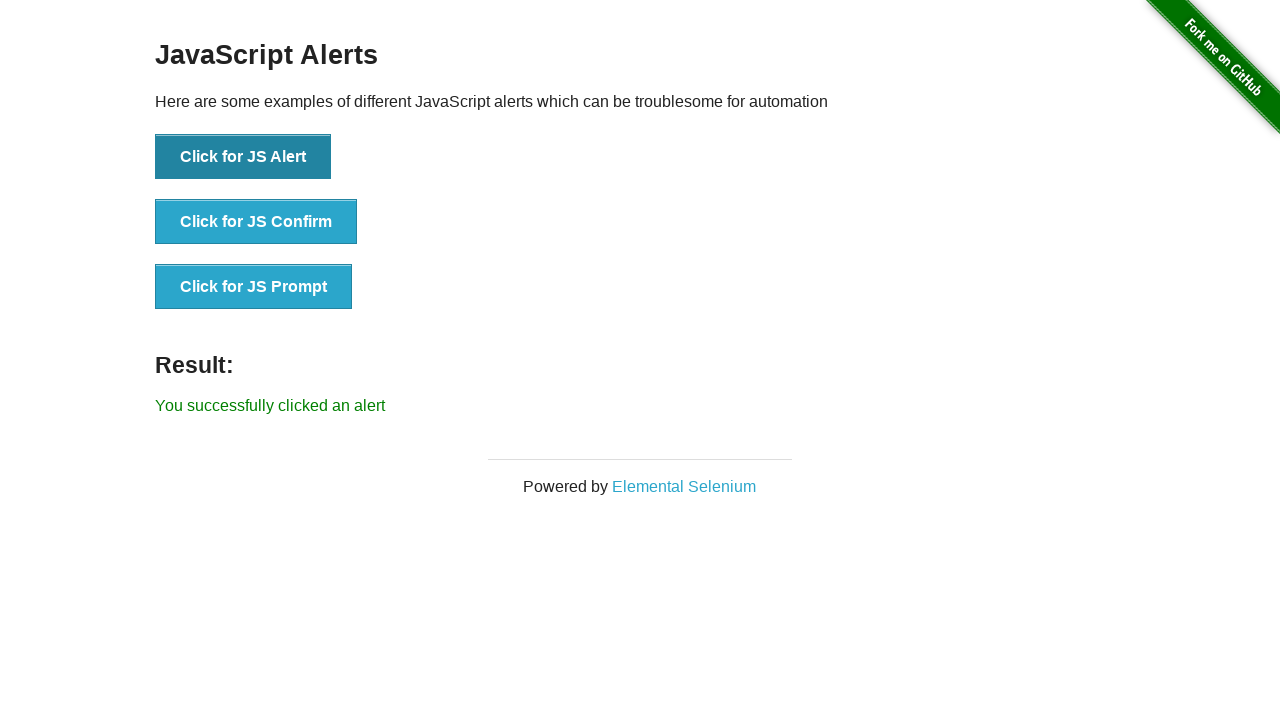